Tests BMI calculator with female user (age 25, height 180cm, weight 120kg) and verifies the calculated BMI is 37.0

Starting URL: https://practice.expandtesting.com/bmi

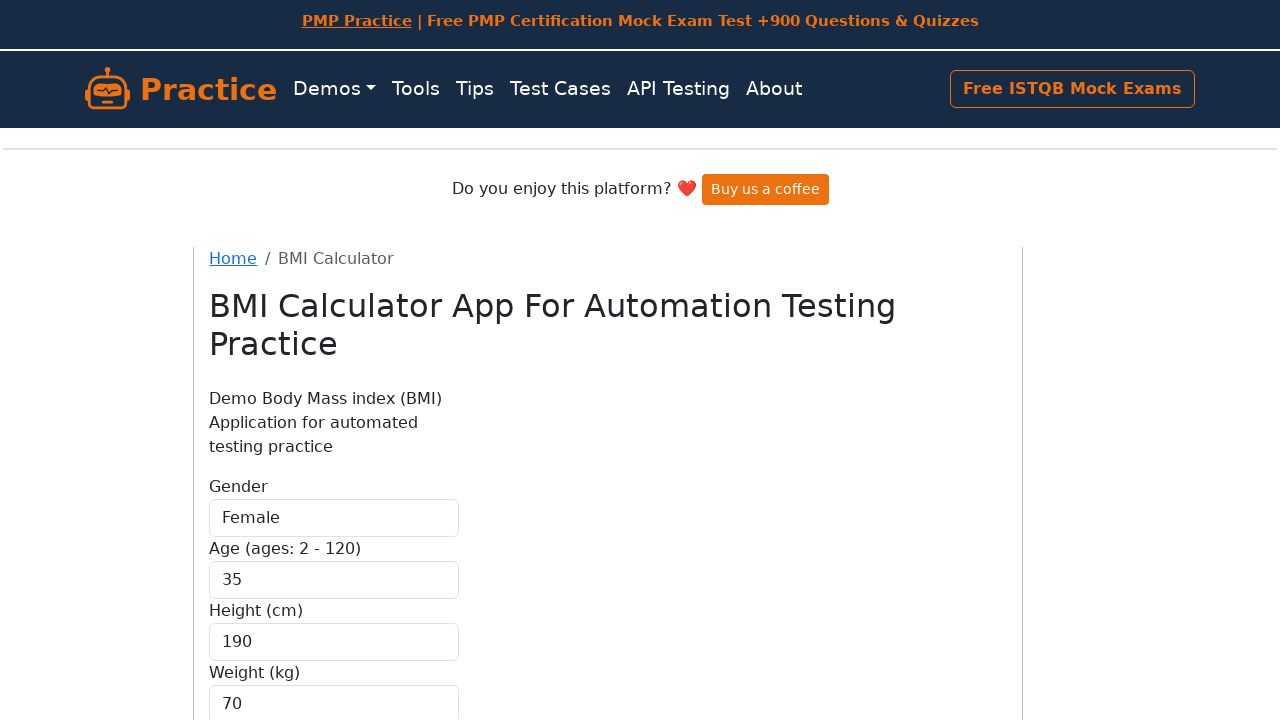

Selected 'Female' for gender on internal:label="Gender"i
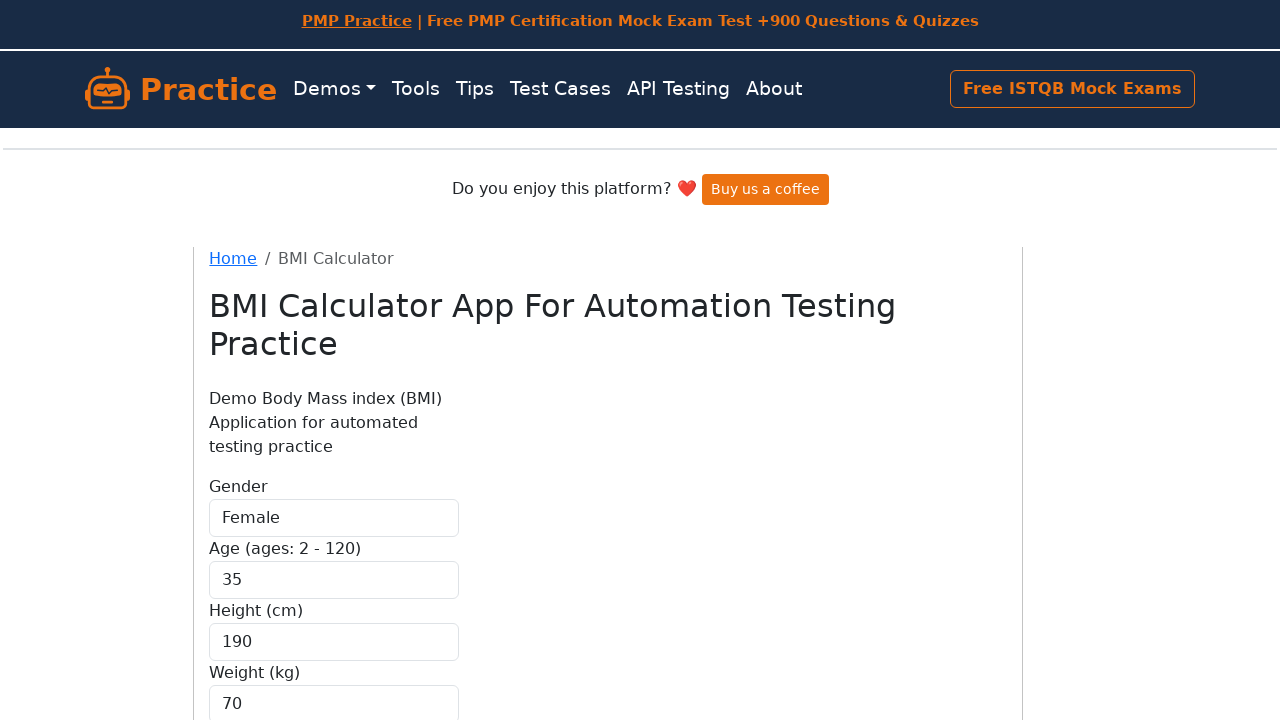

Filled age field with '25' on internal:attr=[placeholder="35"i]
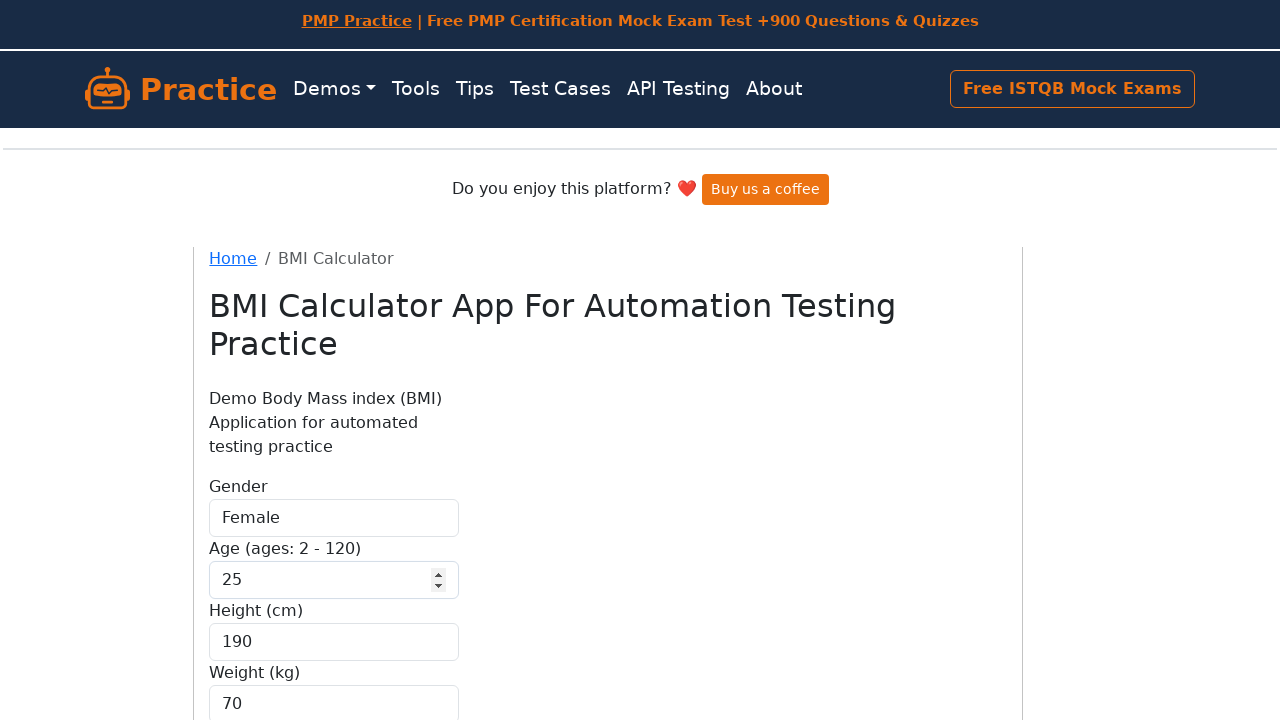

Filled height field with '180' cm on internal:attr=[placeholder="190"i]
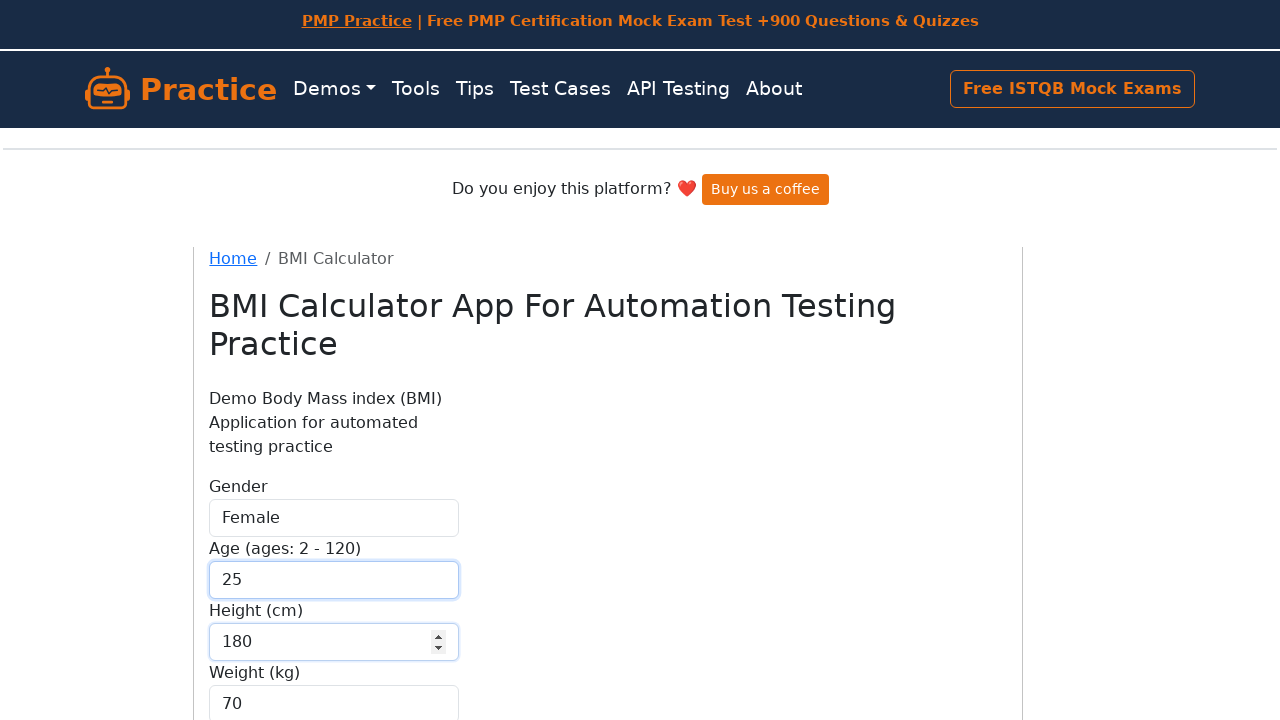

Filled weight field with '120' kg on internal:attr=[placeholder="70"i]
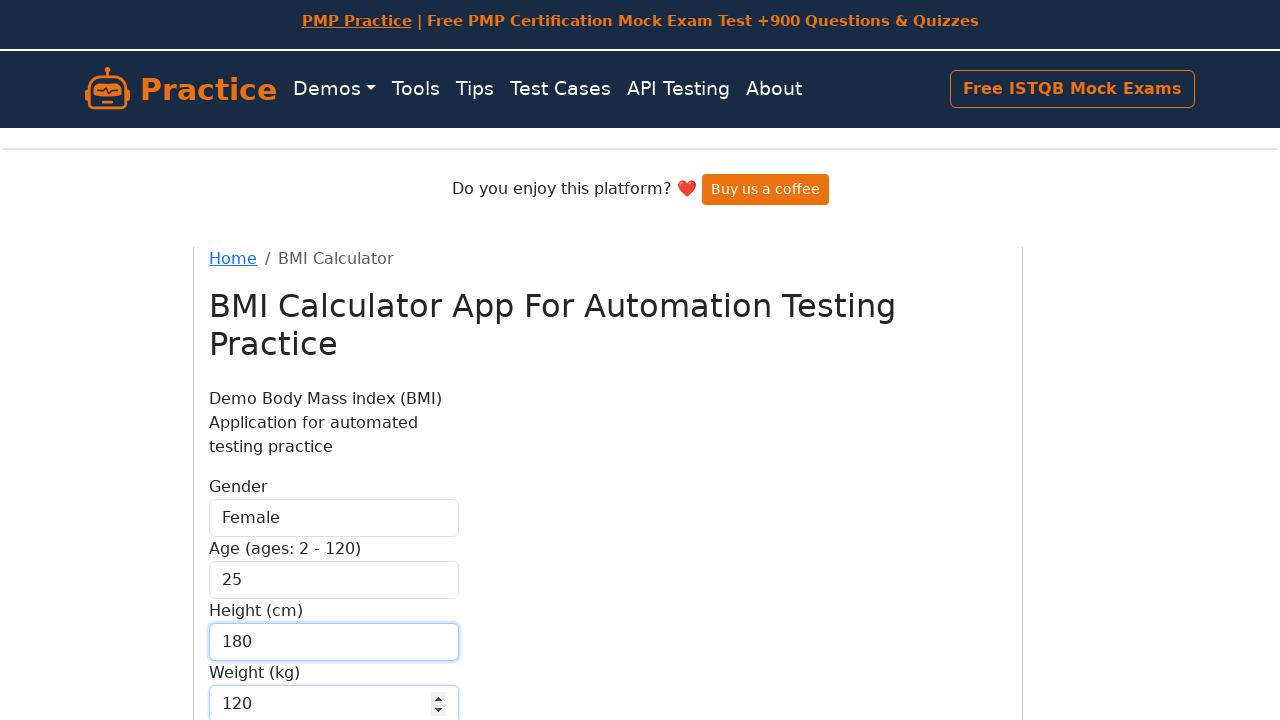

Clicked Calculate button at (259, 581) on internal:role=button[name="Calculate"i]
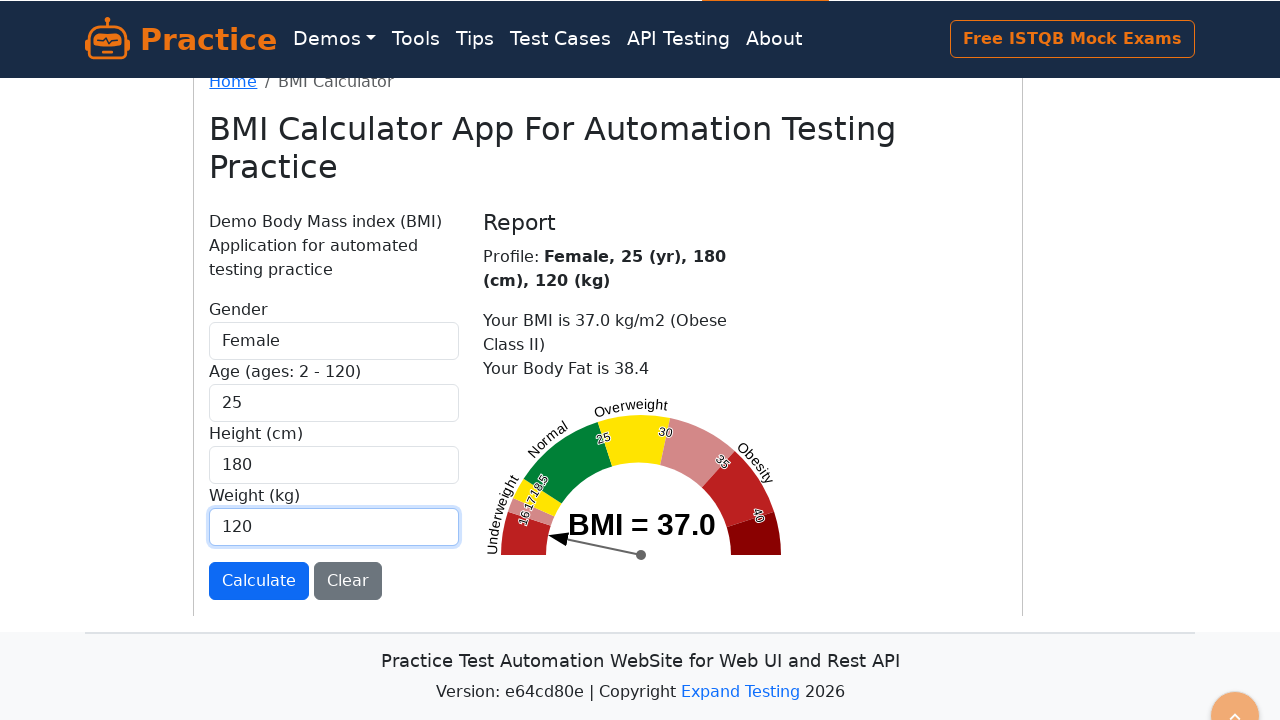

Clicked on 'BMI = 37.0' text to verify result at (642, 524) on internal:text="BMI = 37.0"i
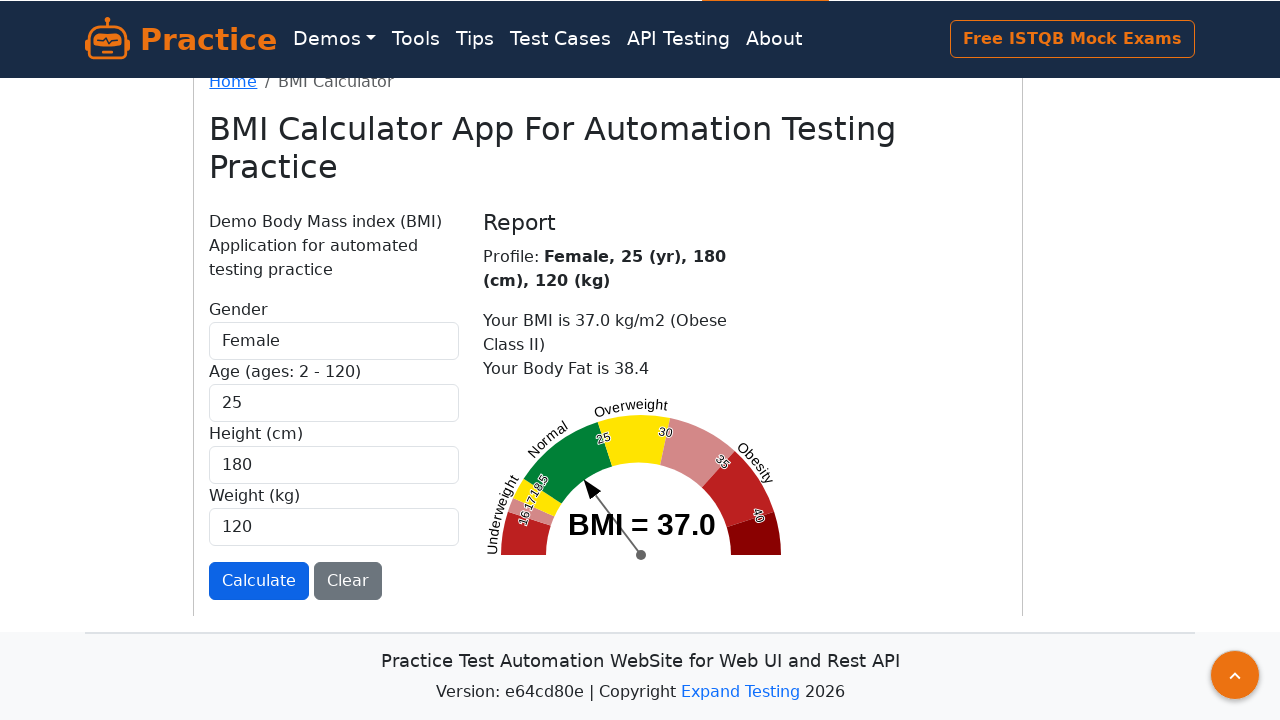

Clicked on 'Your BMI is 37.0' text to confirm calculated BMI matches expected value at (605, 320) on internal:text="Your BMI is 37.0"i
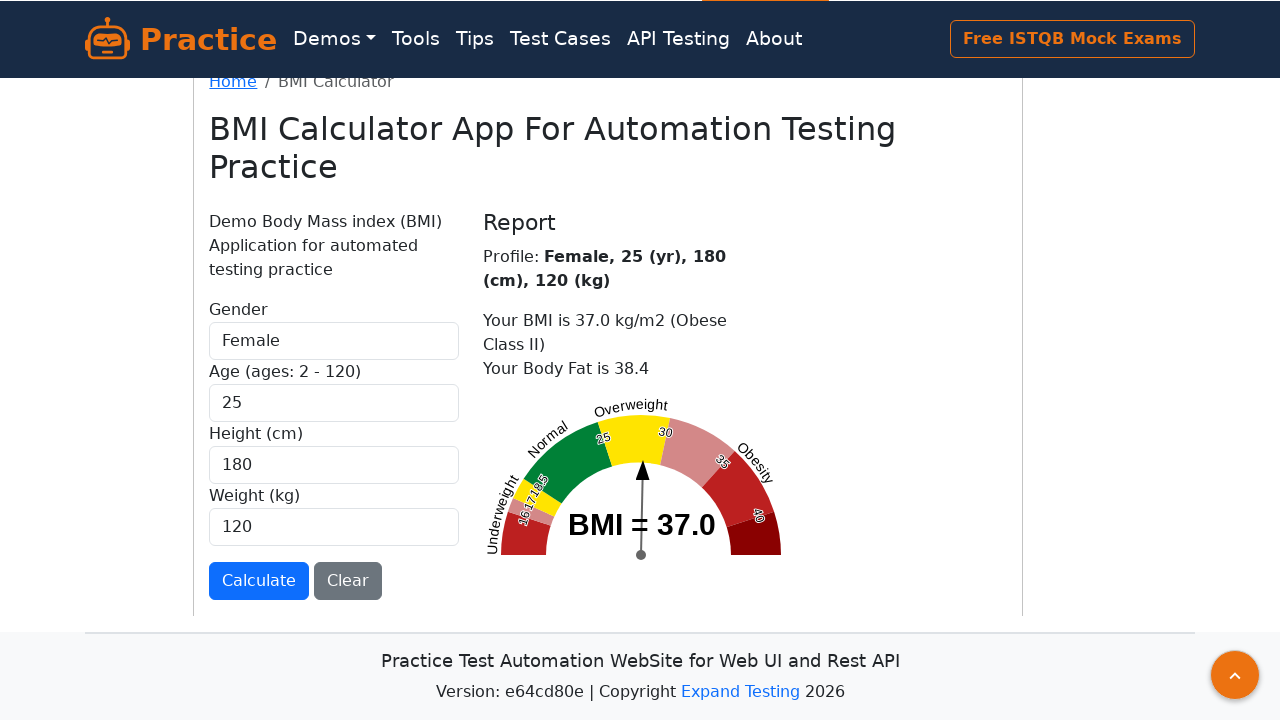

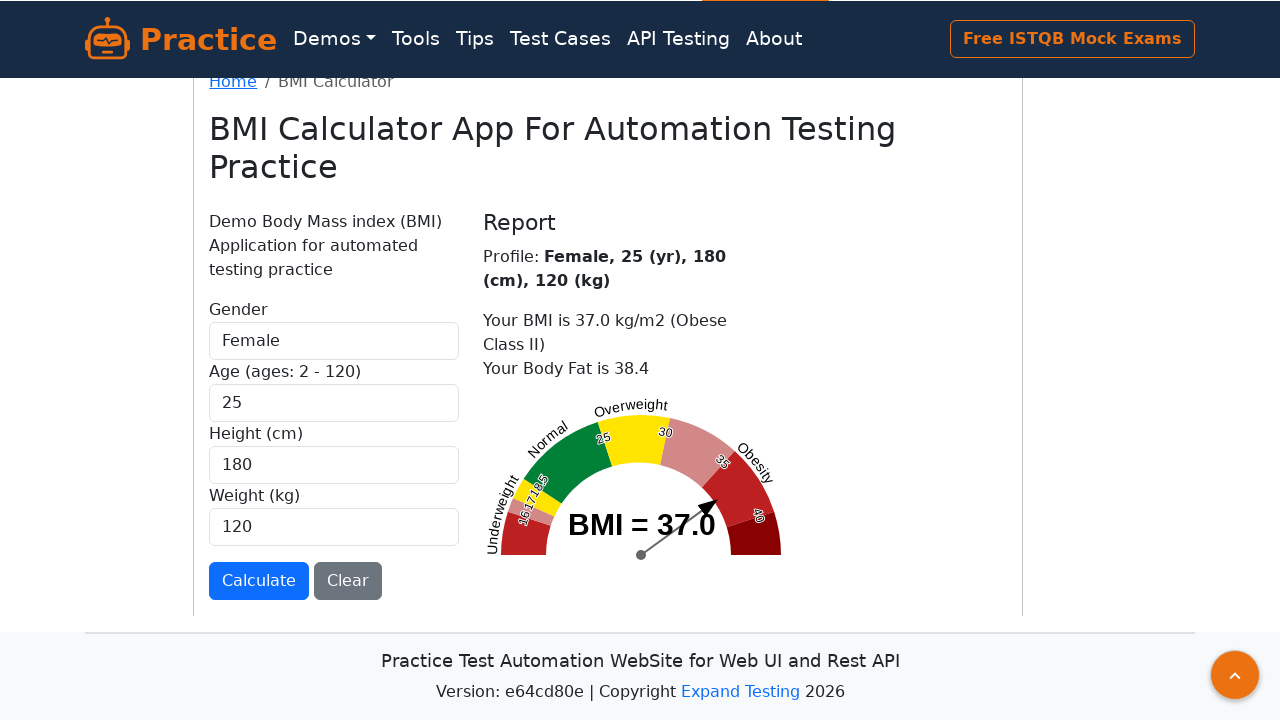